Creates three default todos, marks the second as complete, then clicks the "Completed" filter link to display only completed items.

Starting URL: https://demo.playwright.dev/todomvc

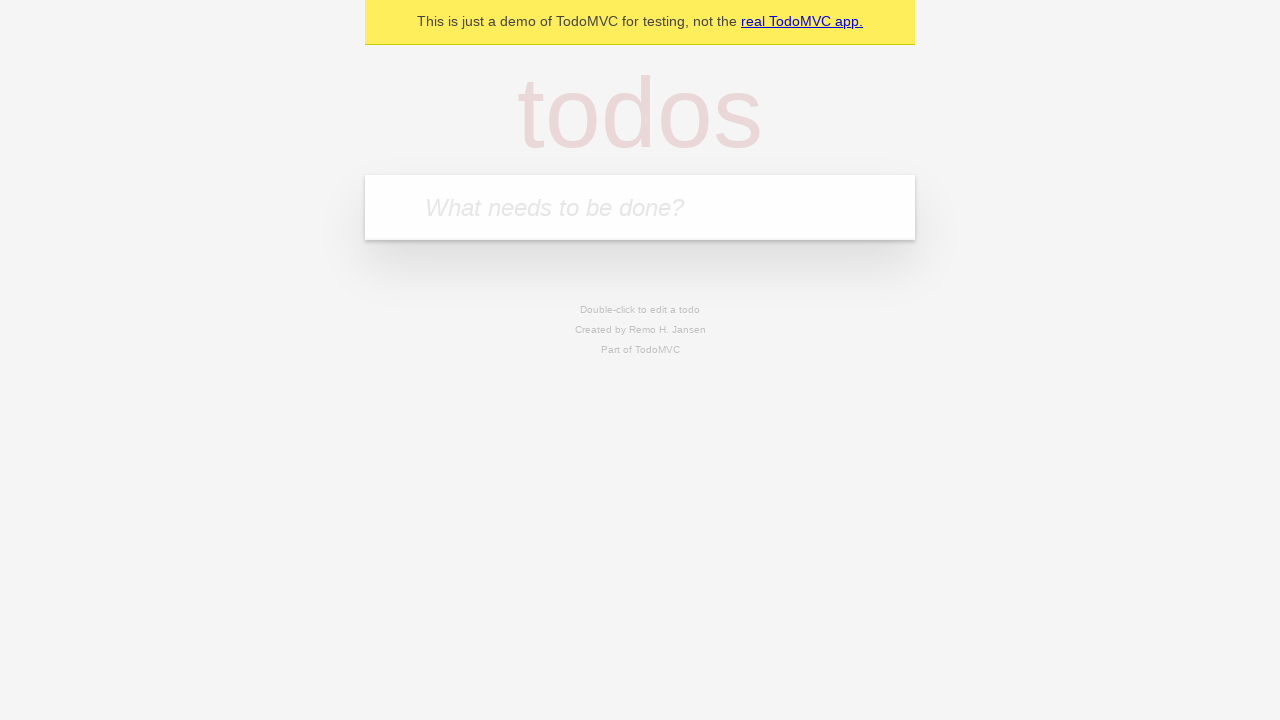

Filled todo input with 'buy some cheese' on internal:attr=[placeholder="What needs to be done?"i]
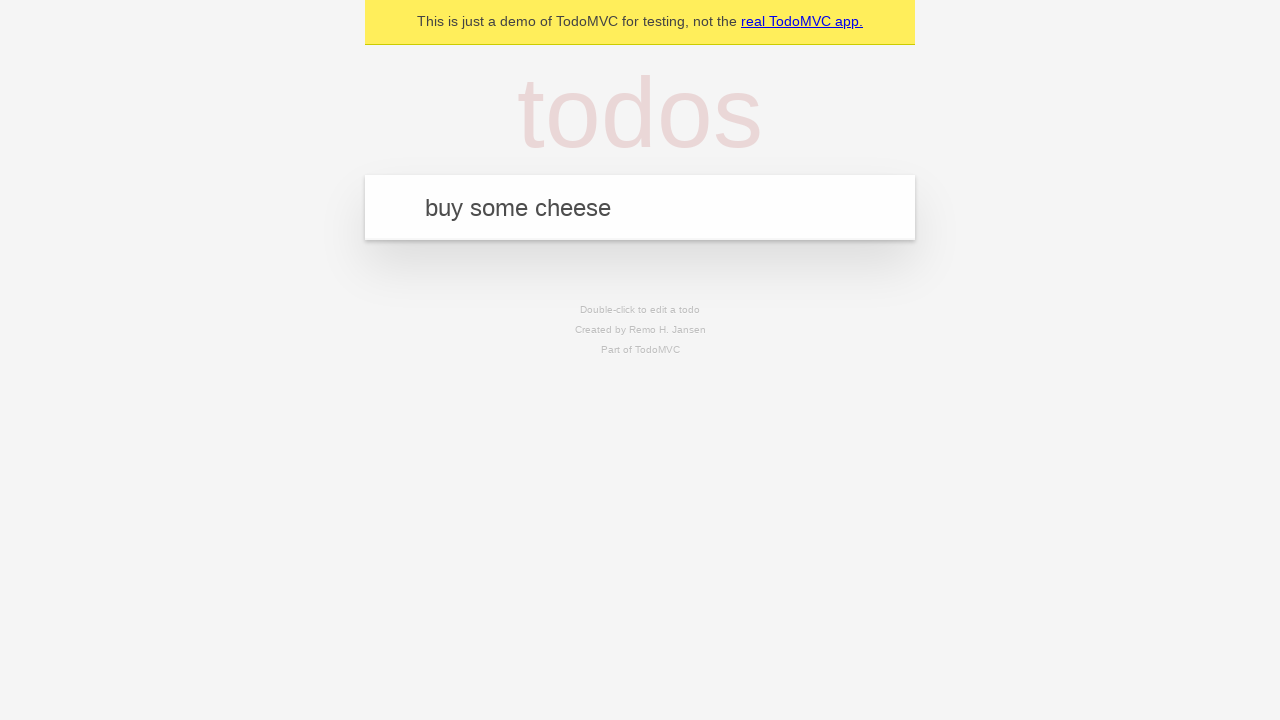

Pressed Enter to create todo 'buy some cheese' on internal:attr=[placeholder="What needs to be done?"i]
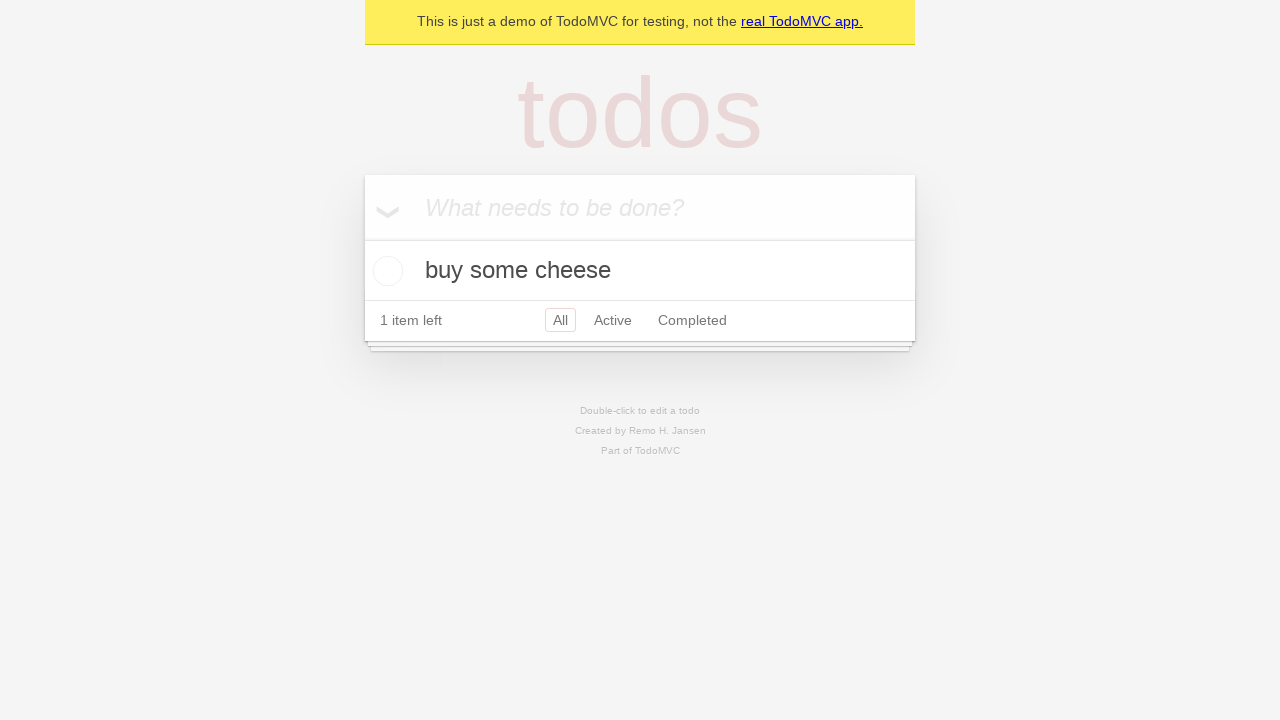

Filled todo input with 'feed the cat' on internal:attr=[placeholder="What needs to be done?"i]
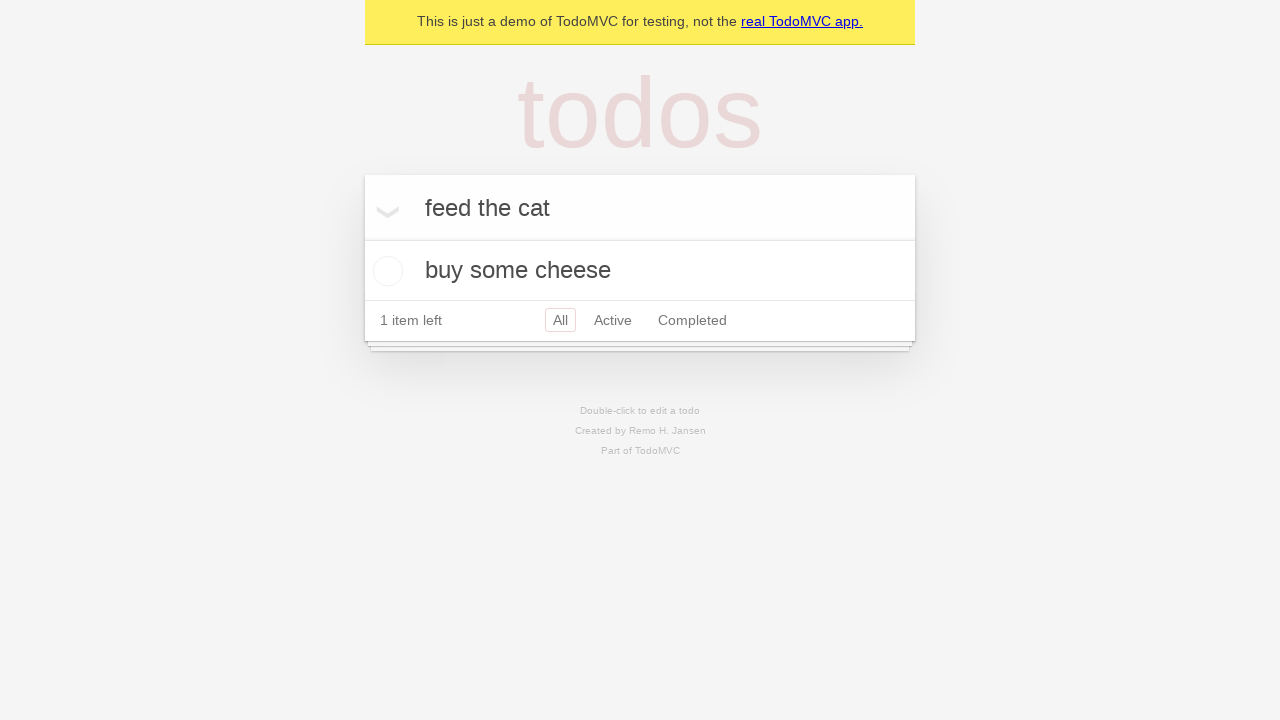

Pressed Enter to create todo 'feed the cat' on internal:attr=[placeholder="What needs to be done?"i]
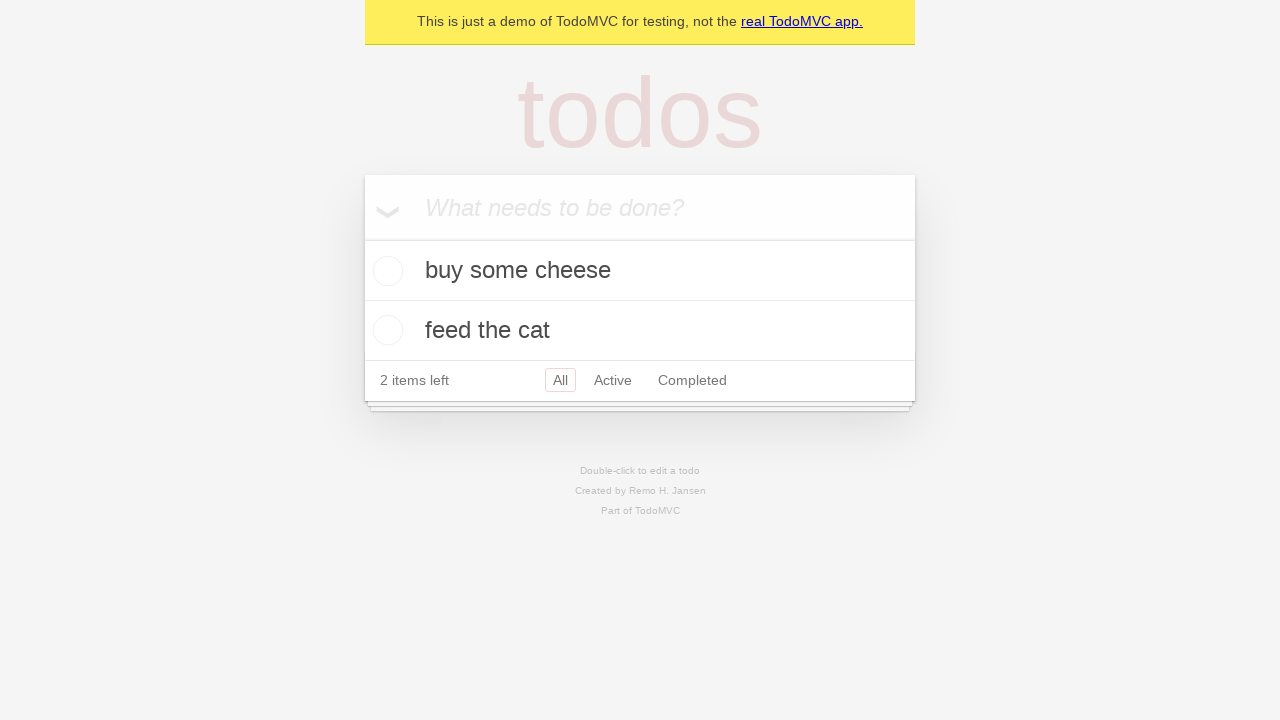

Filled todo input with 'book a doctors appointment' on internal:attr=[placeholder="What needs to be done?"i]
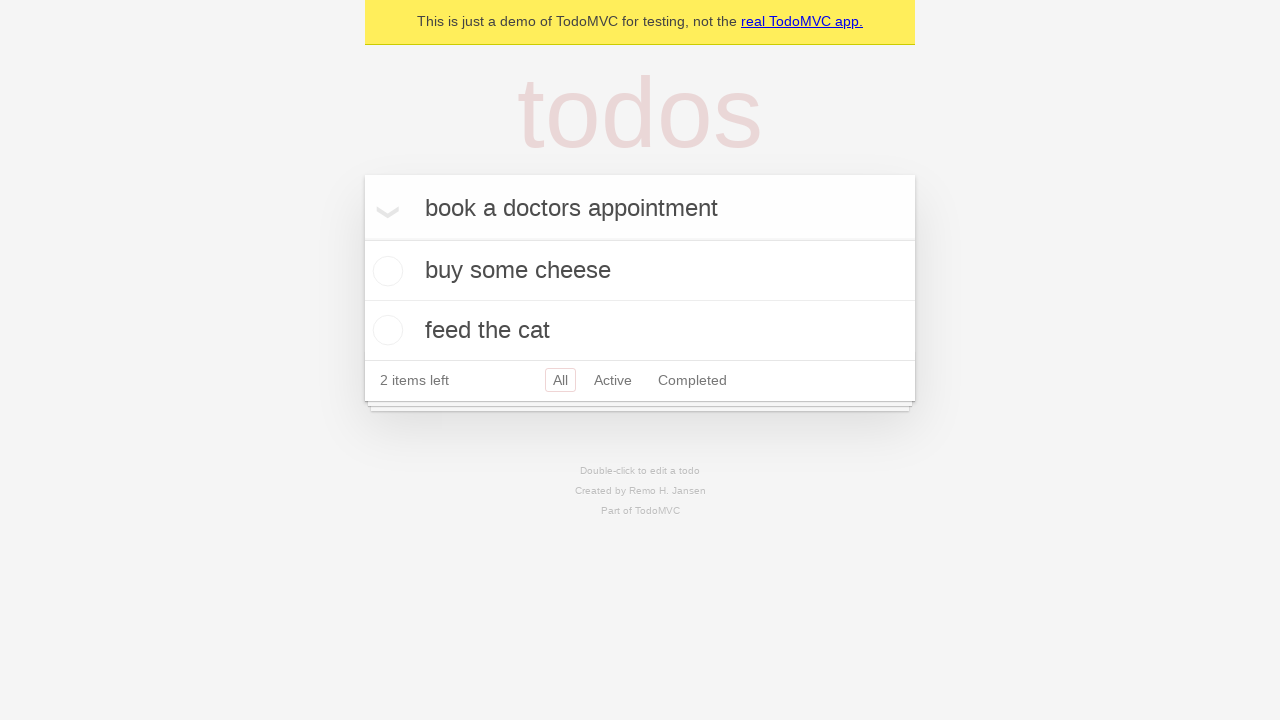

Pressed Enter to create todo 'book a doctors appointment' on internal:attr=[placeholder="What needs to be done?"i]
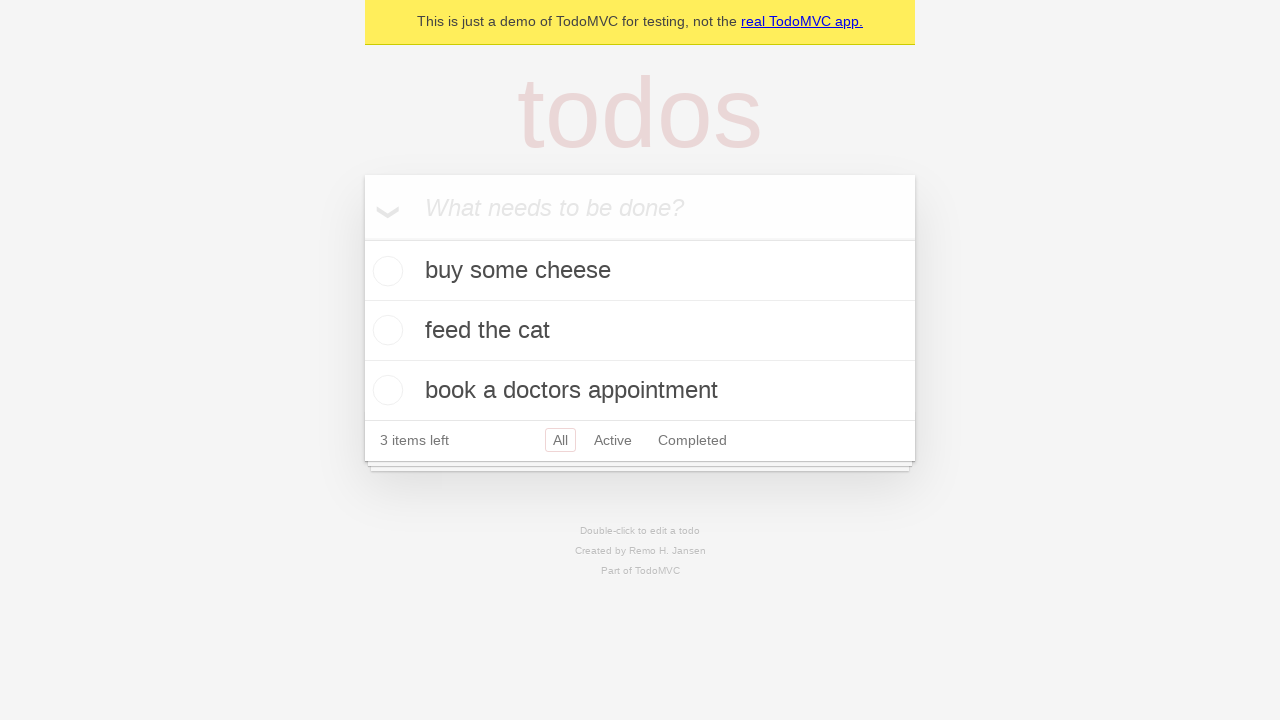

Marked second todo as completed at (385, 330) on internal:testid=[data-testid="todo-item"s] >> nth=1 >> internal:role=checkbox
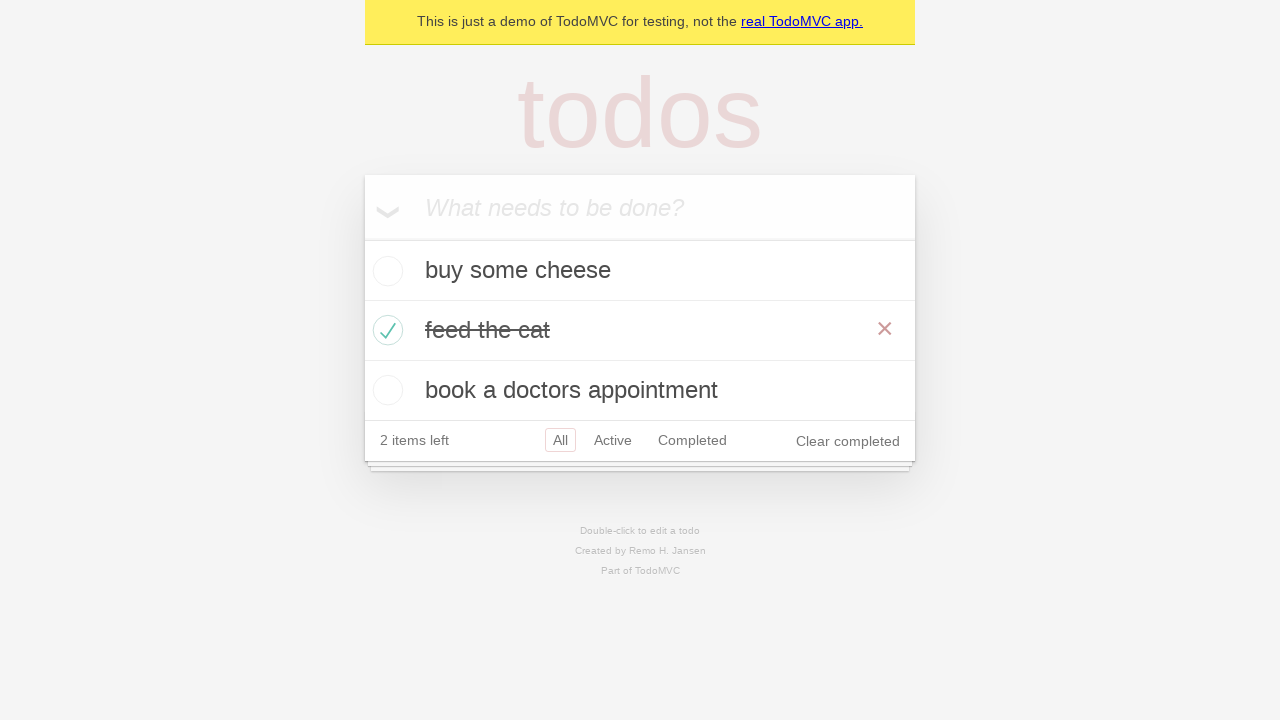

Clicked 'Completed' filter link at (692, 440) on internal:role=link[name="Completed"i]
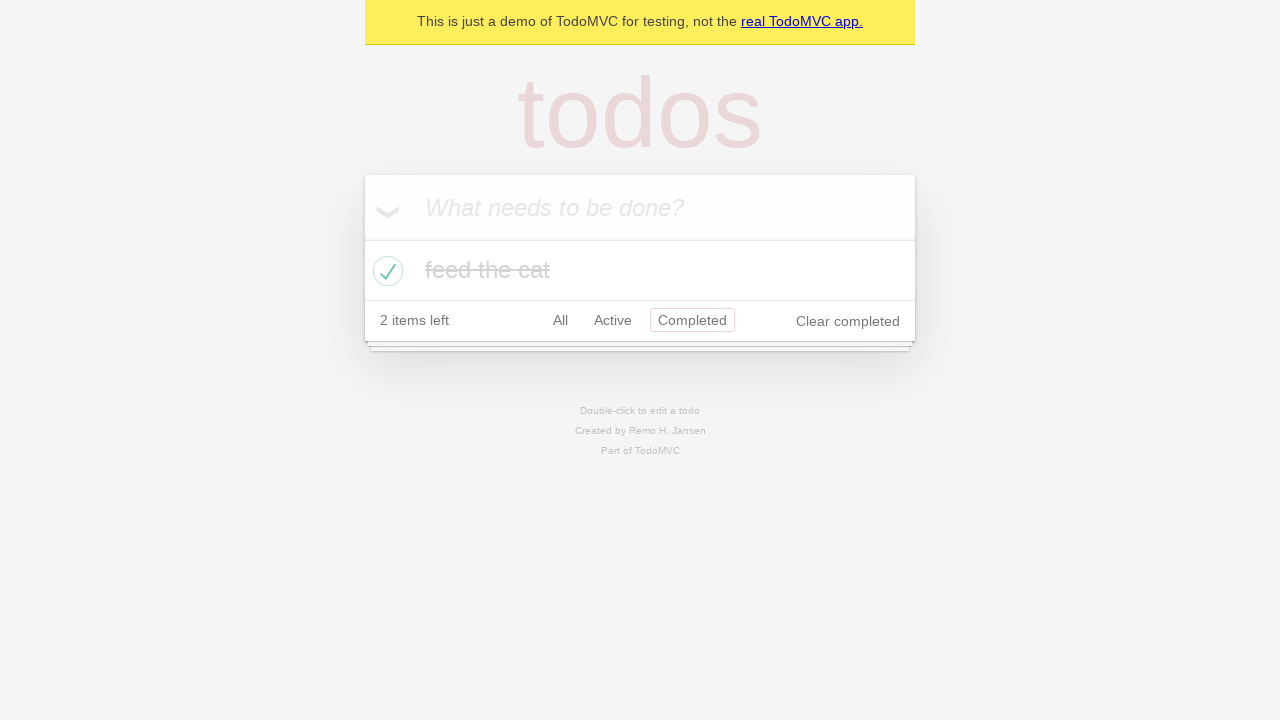

Filtered view loaded showing only completed items
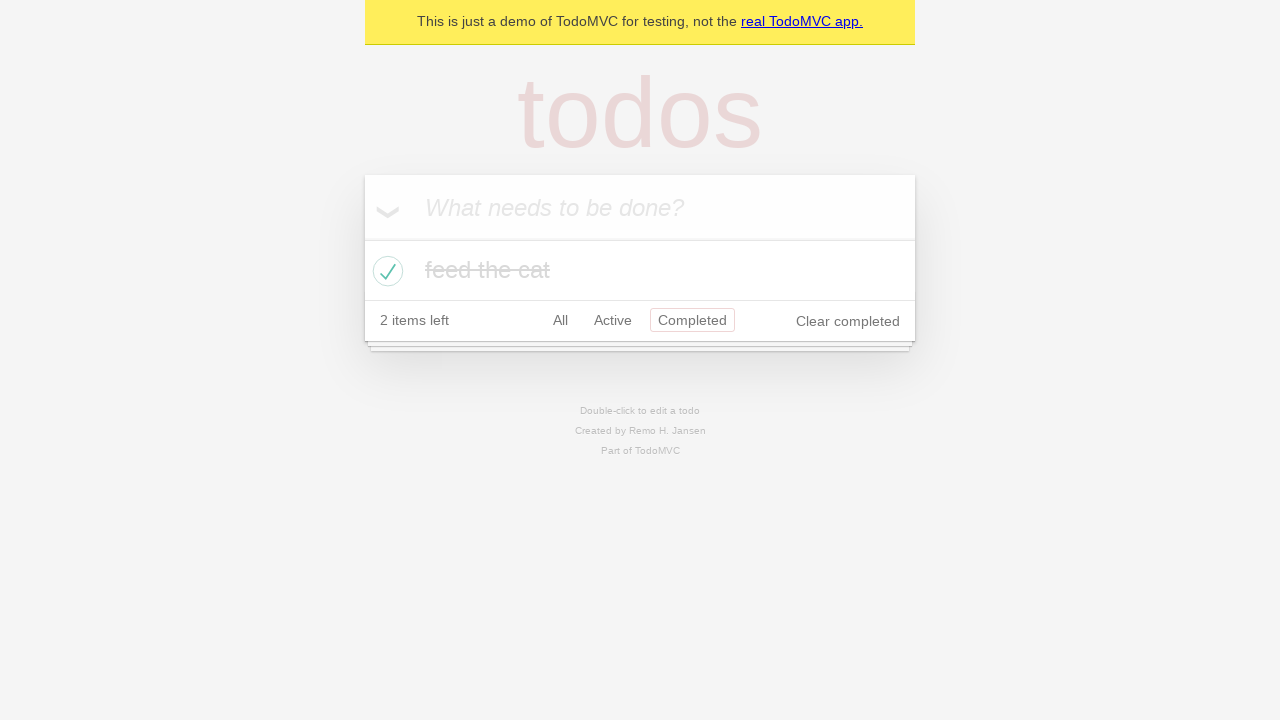

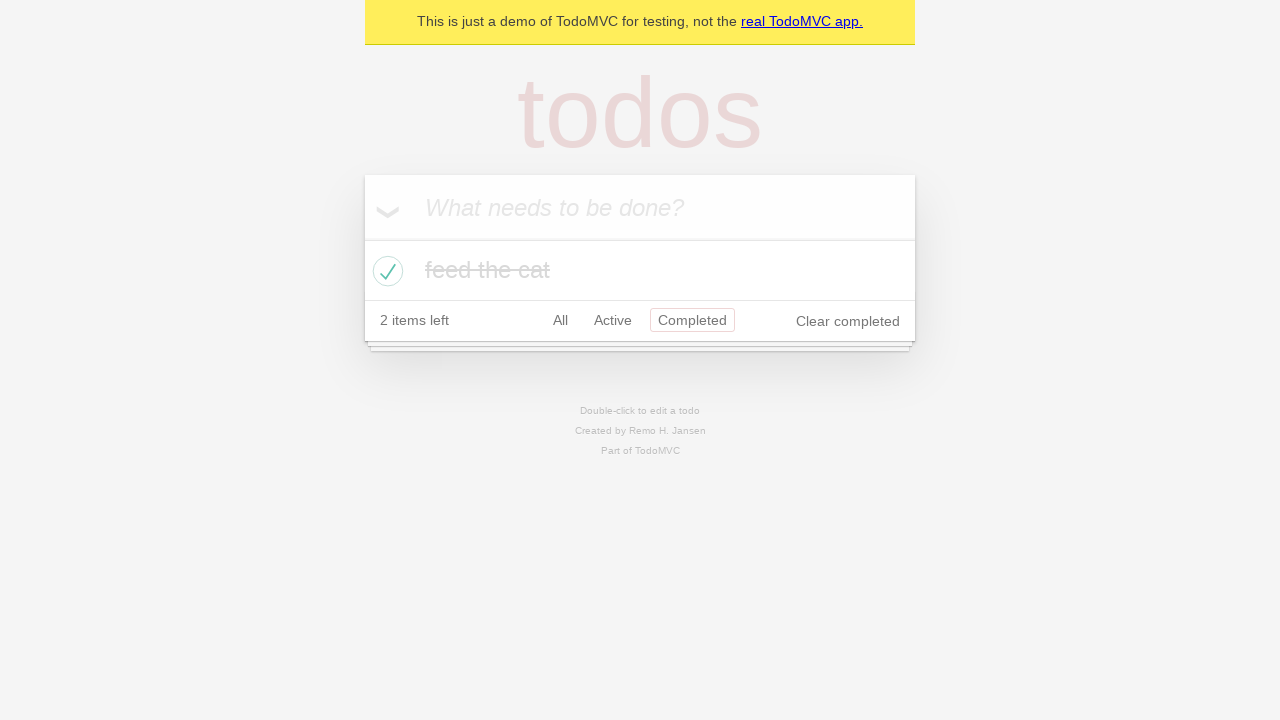